Tests browser navigation methods by navigating to Selenium website and demonstrating forward, back, and refresh actions

Starting URL: https://www.selenium.dev/

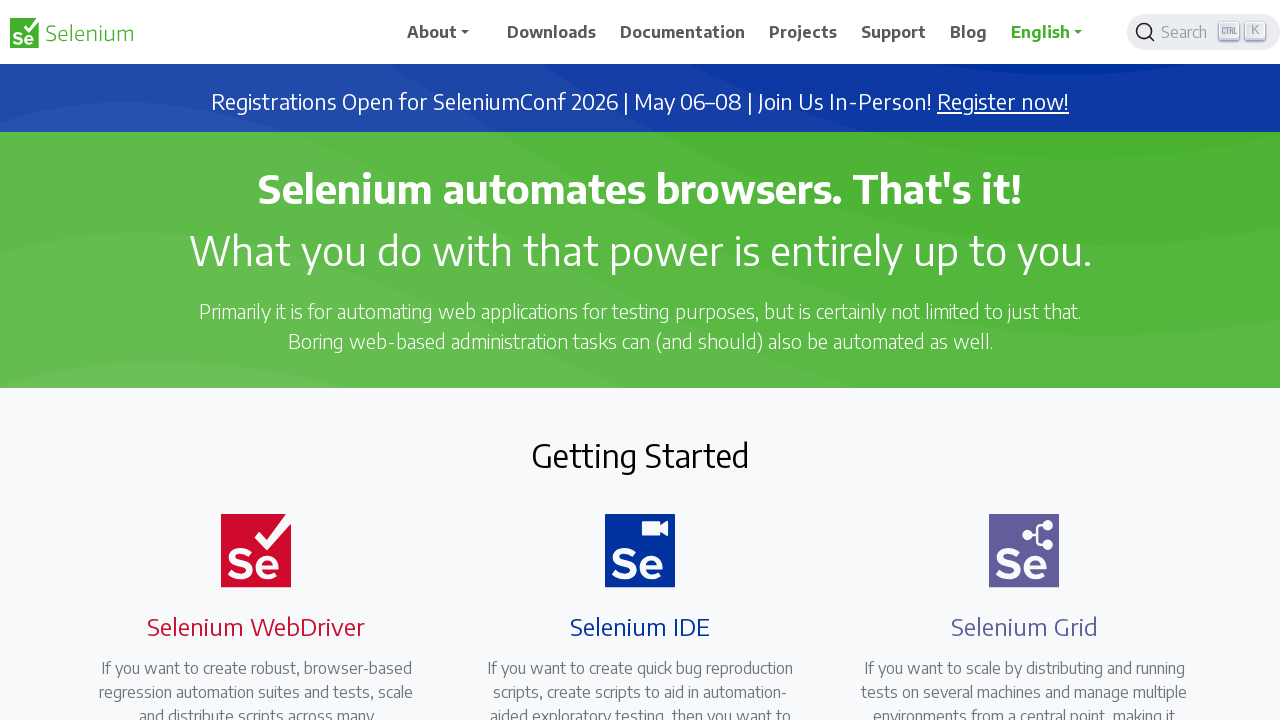

Navigated to Selenium website at https://www.selenium.dev/
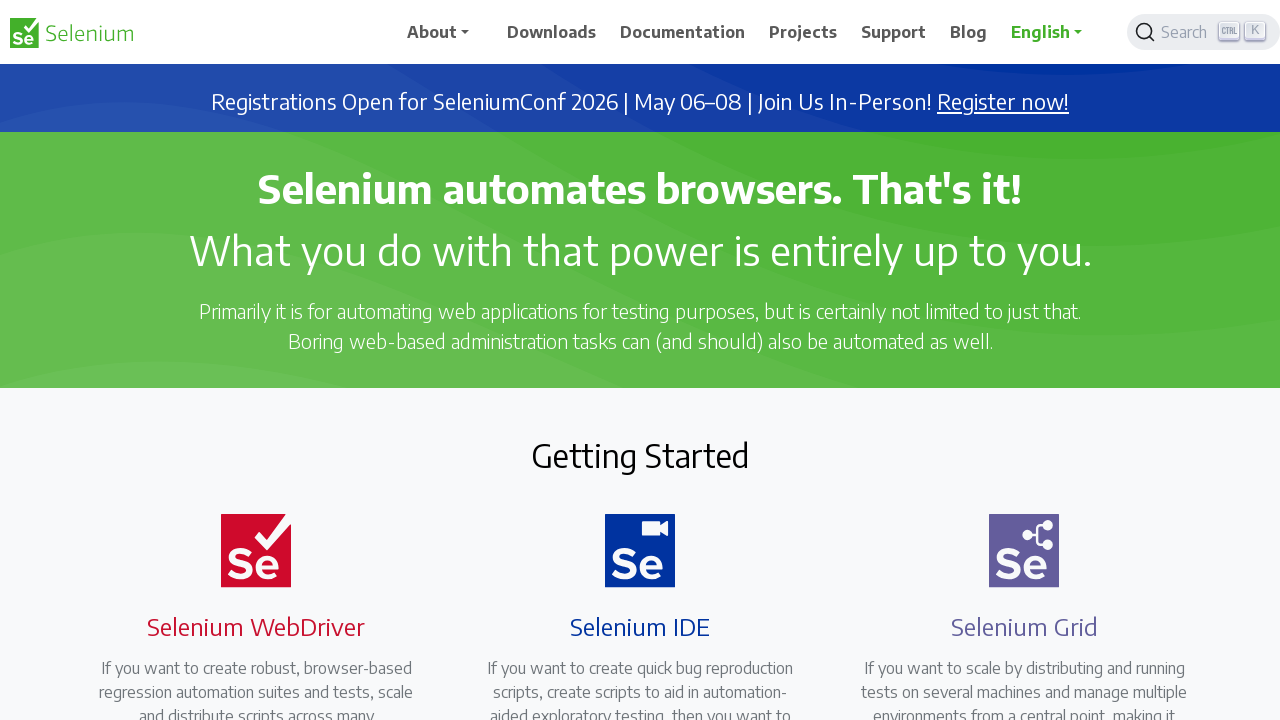

Attempted to navigate forward (no-op on initial page)
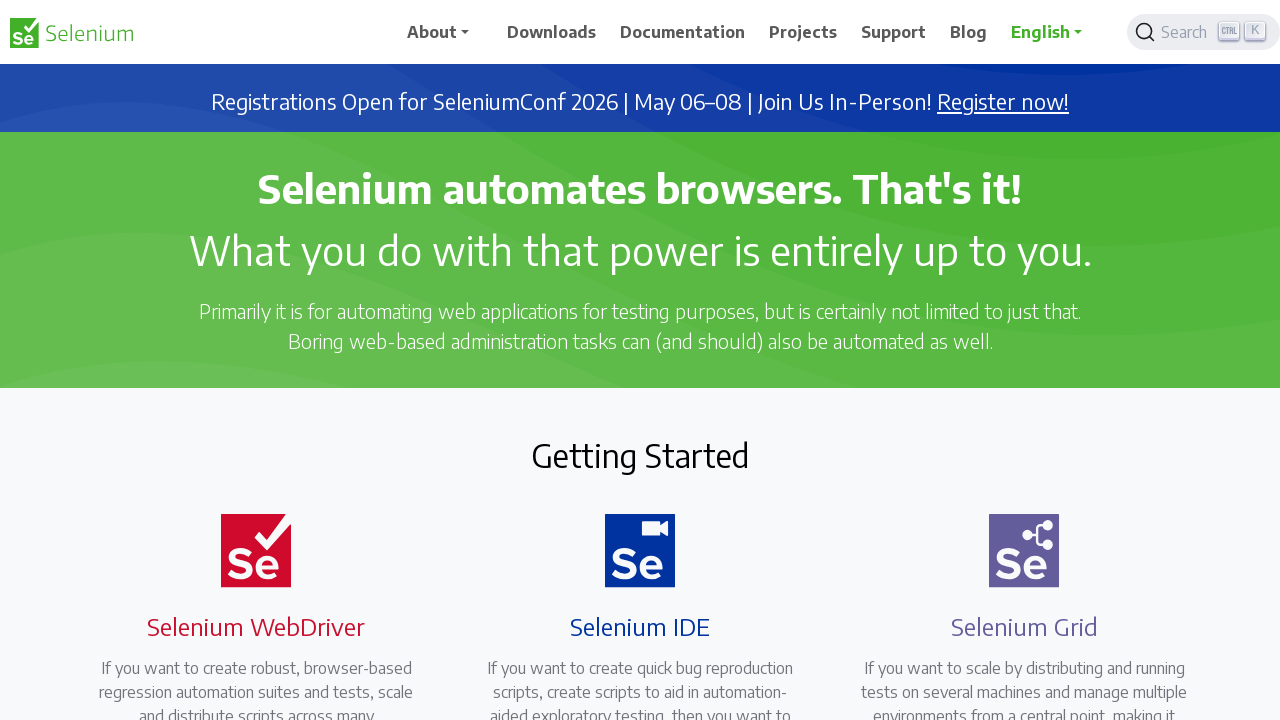

Navigated back (no-op since forward had no effect)
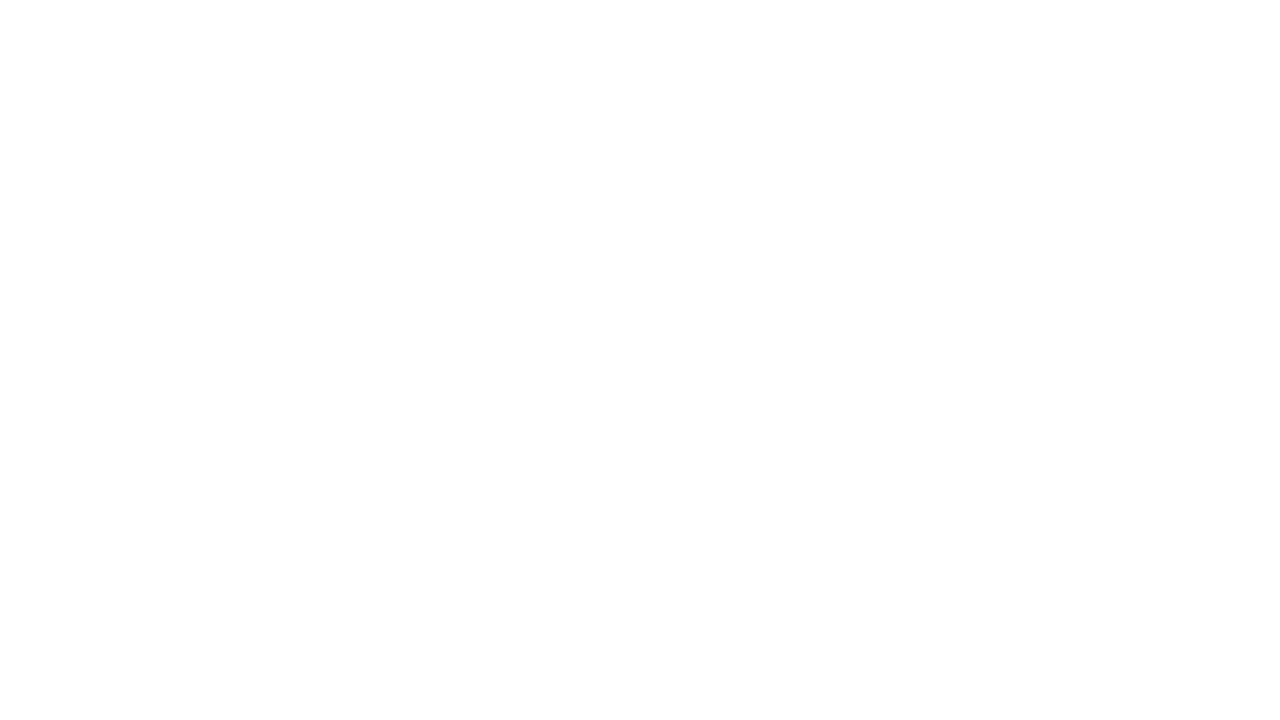

Refreshed the Selenium website page
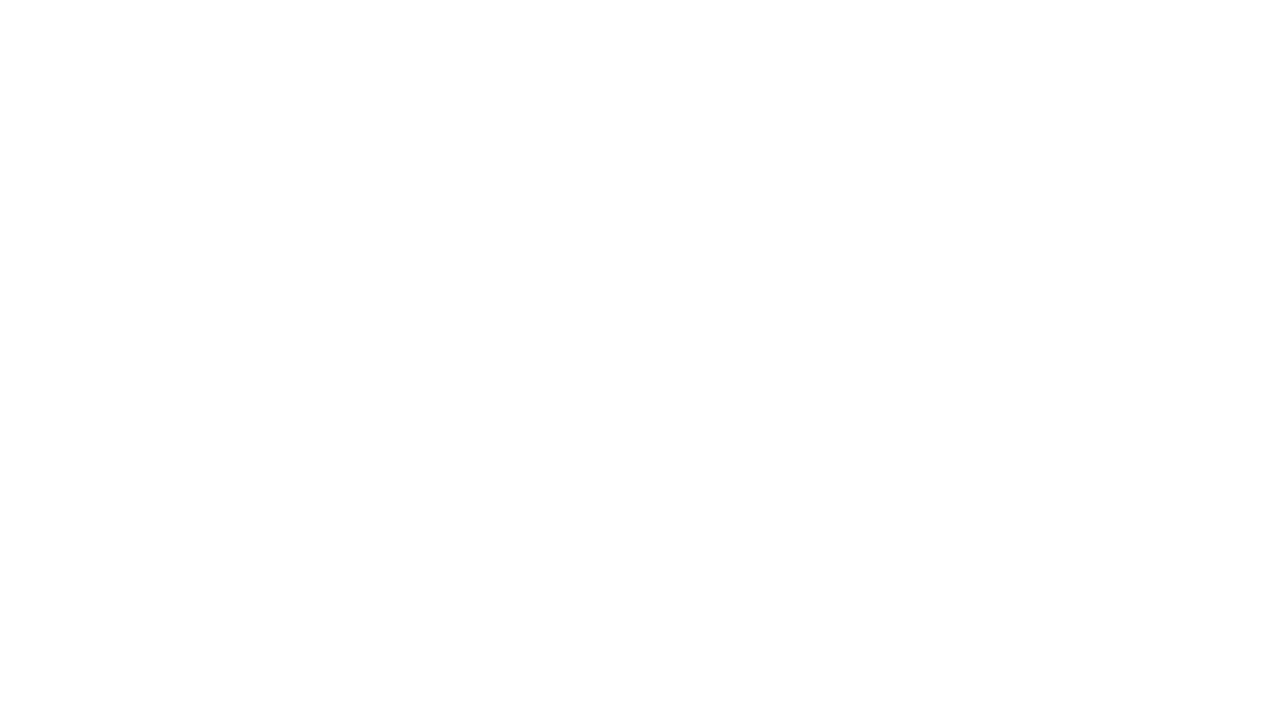

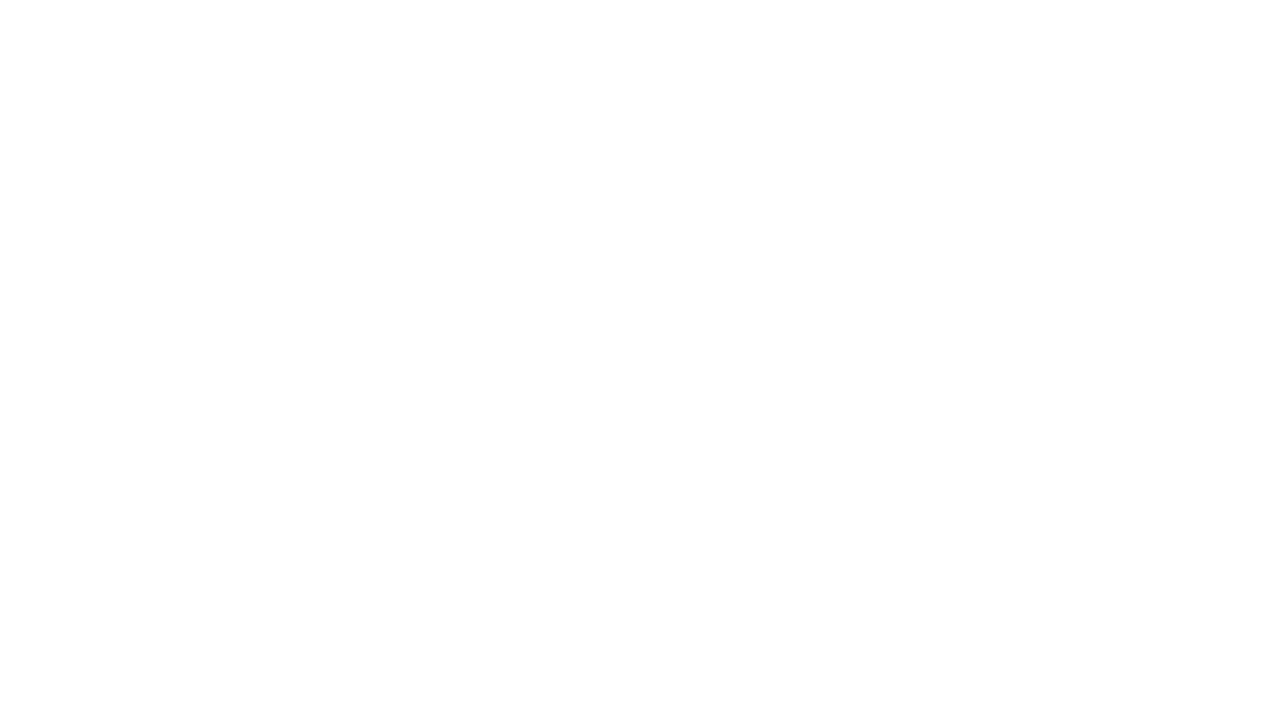